Tests keyboard key press functionality by sending SPACE and TAB keys to a page element and verifying the displayed result text matches the expected key pressed.

Starting URL: http://the-internet.herokuapp.com/key_presses

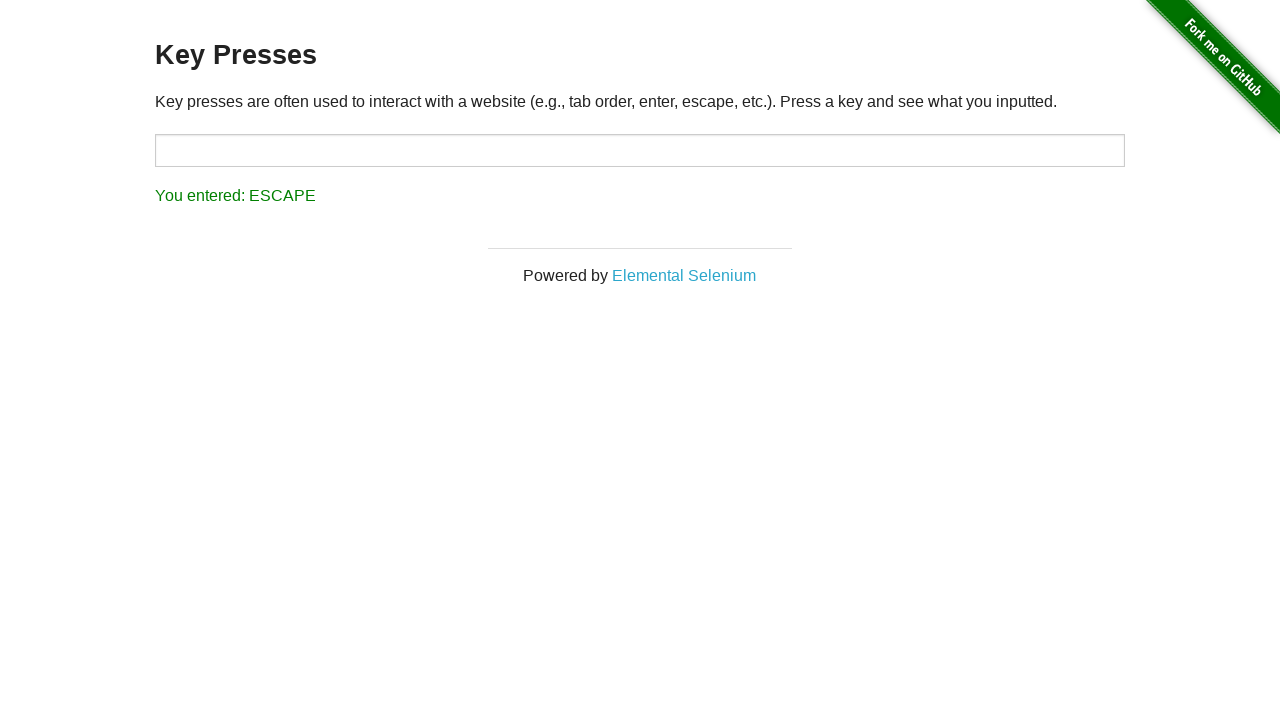

Pressed SPACE key on example element on .example
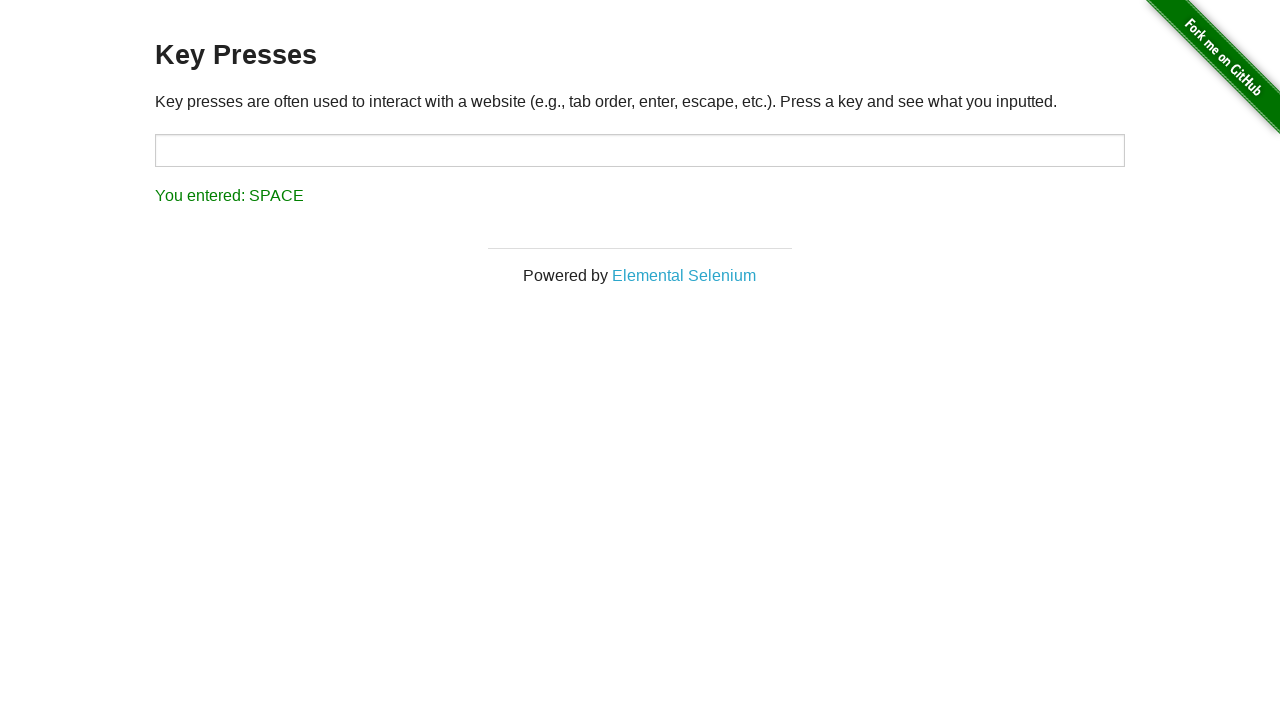

Result element loaded after SPACE key press
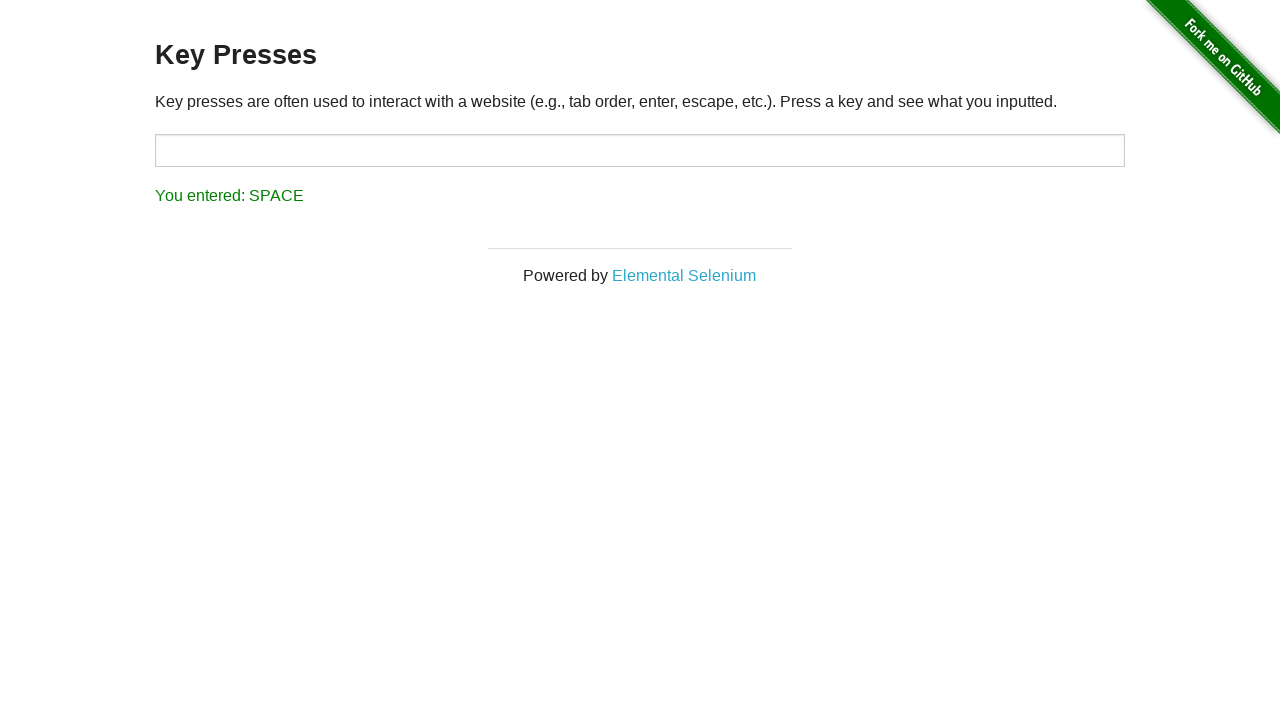

Verified result text displays 'You entered: SPACE'
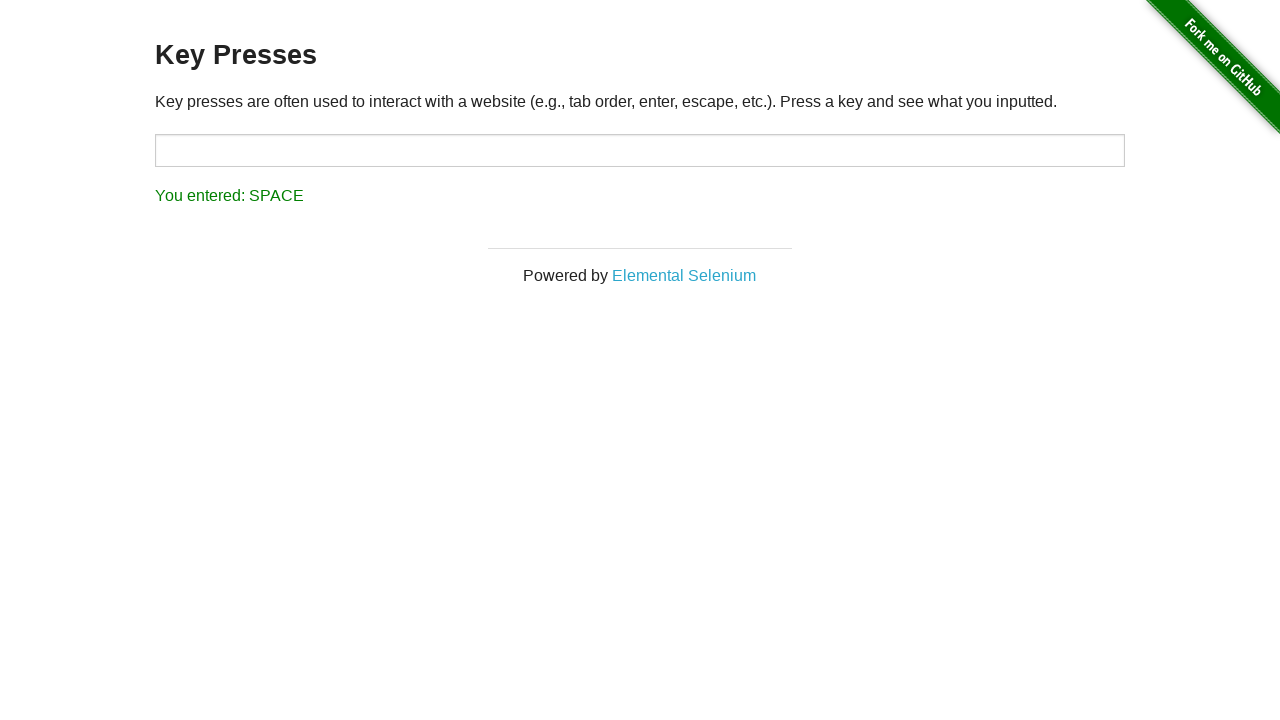

Pressed TAB key using keyboard
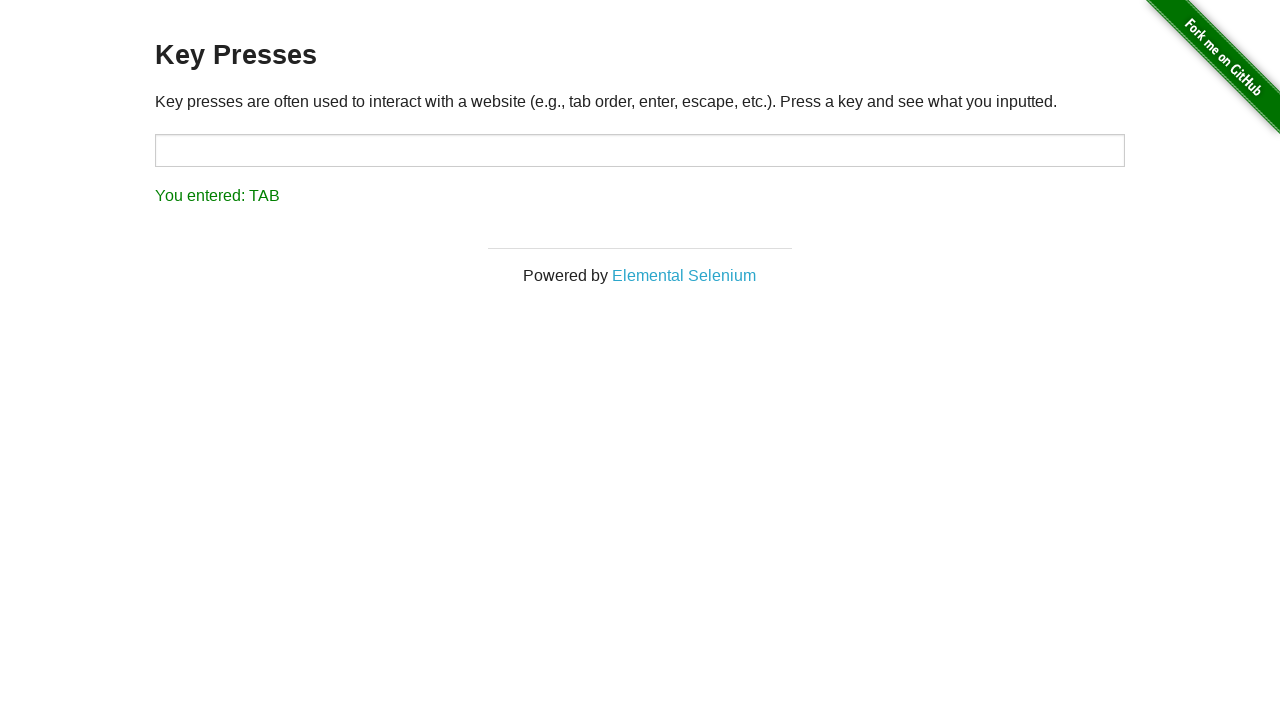

Verified result text displays 'You entered: TAB'
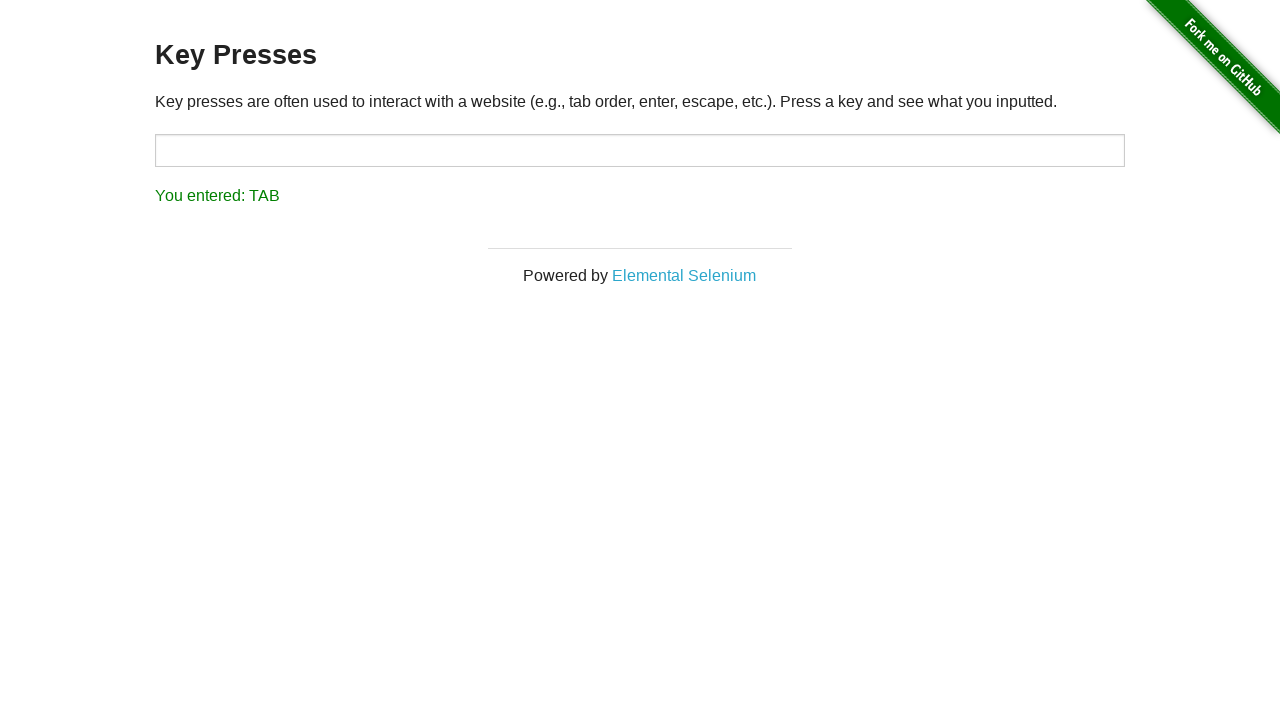

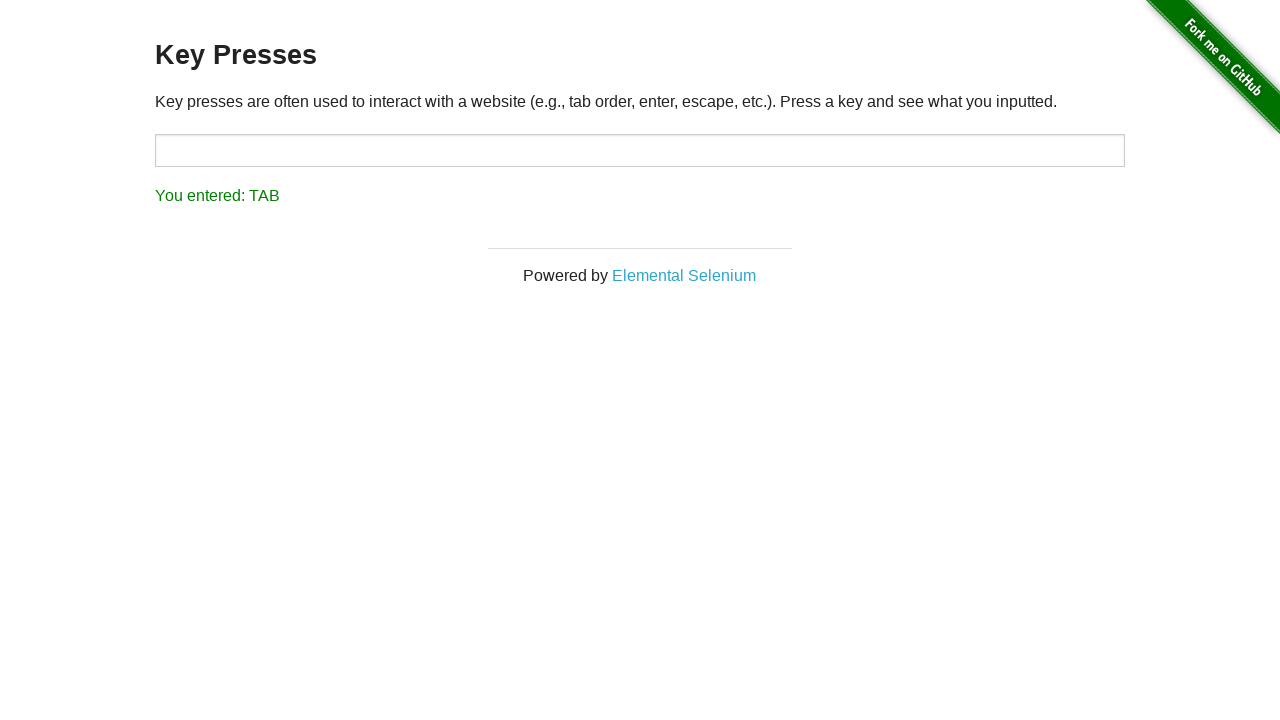